Tests checkbox handling by selecting the last 3 checkboxes on a test automation practice page using JavaScript click execution

Starting URL: https://testautomationpractice.blogspot.com/

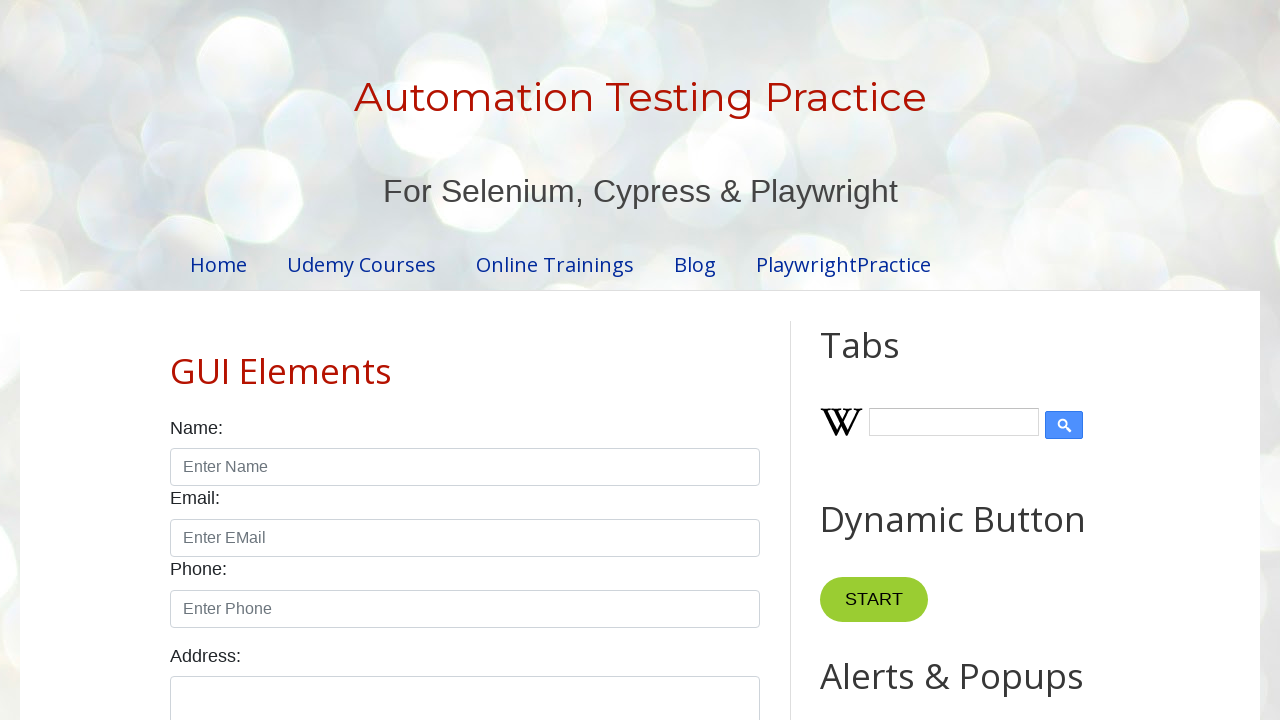

Navigated to test automation practice page
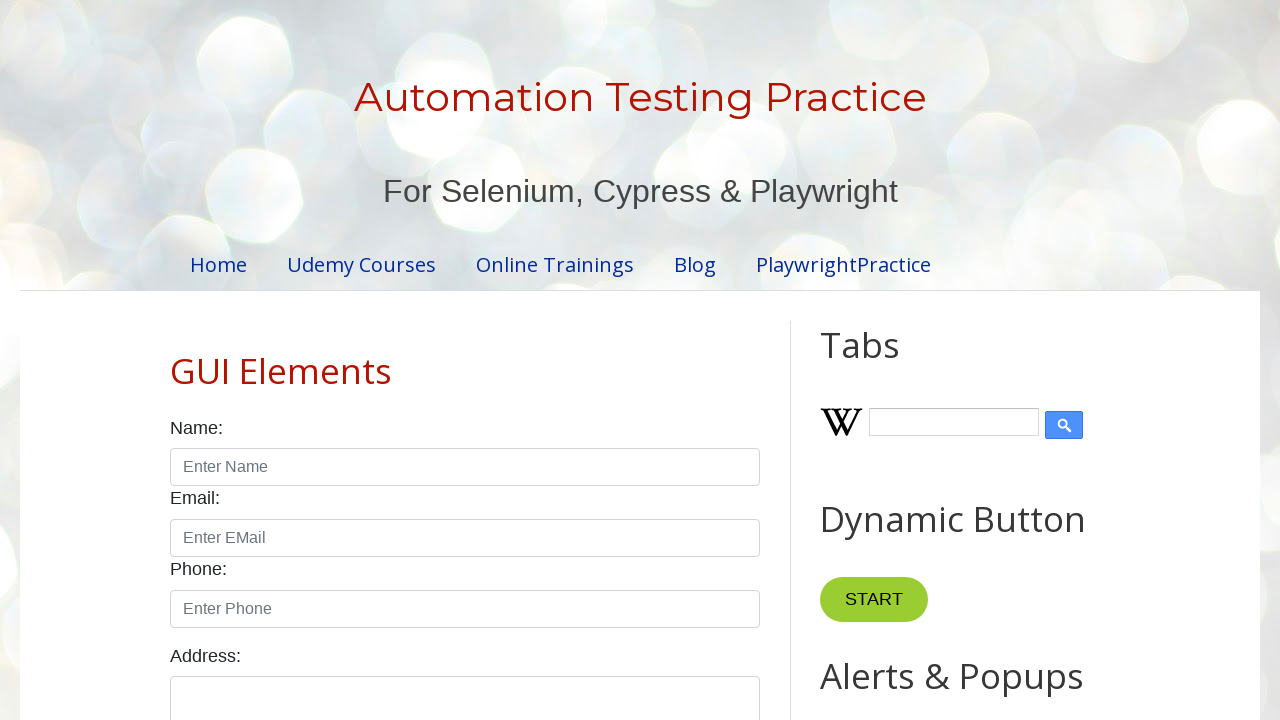

Located all checkboxes on the page
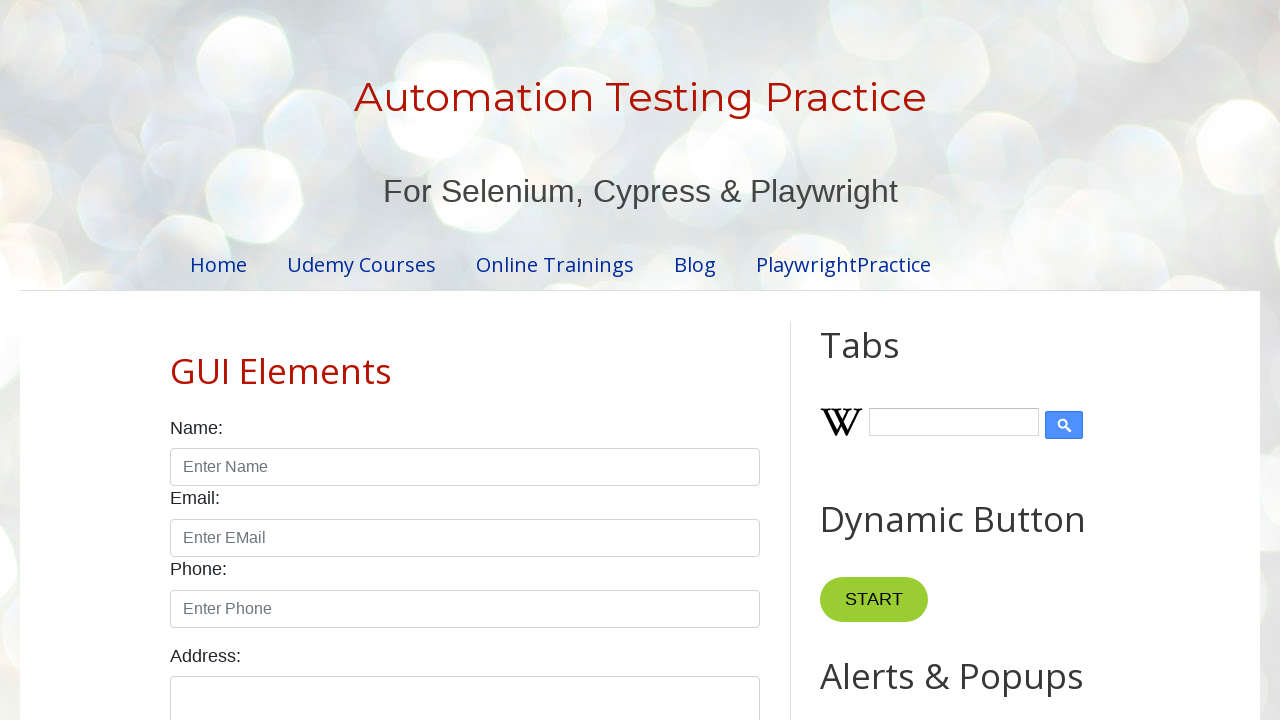

Clicked checkbox 5 of 7 (one of last 3 checkboxes) at (604, 360) on input.form-check-input[type='checkbox'] >> nth=4
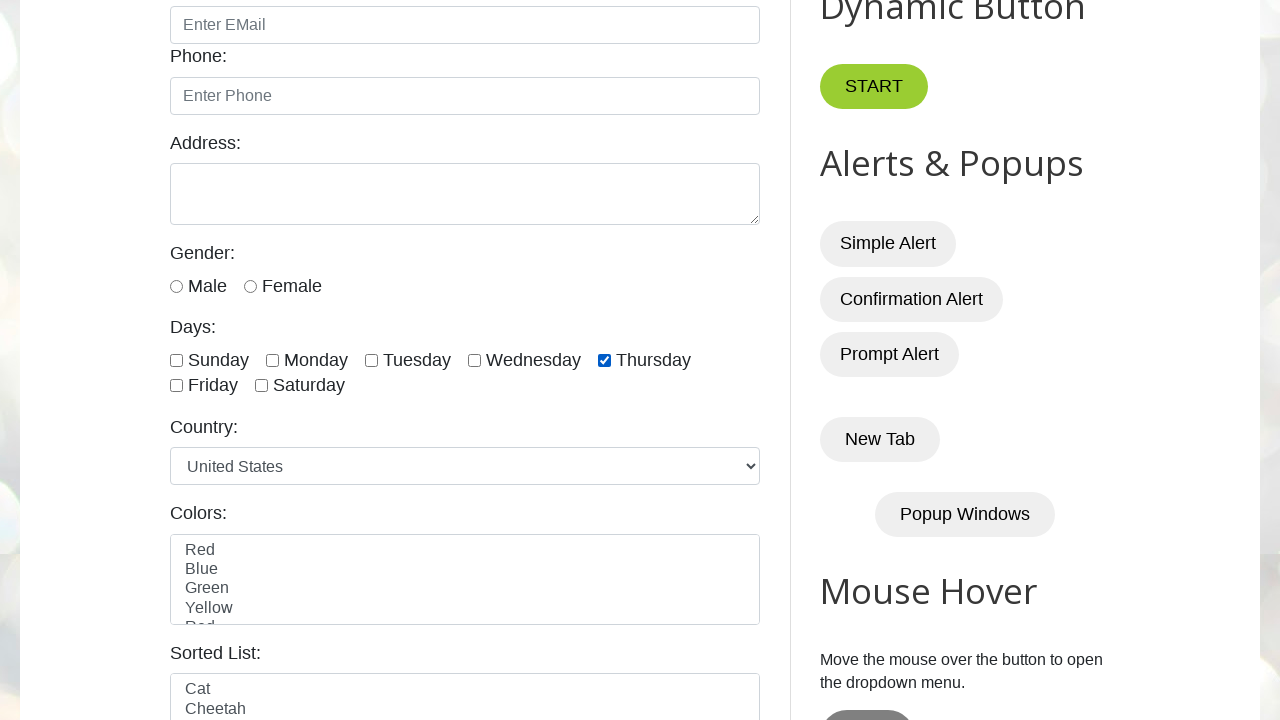

Clicked checkbox 6 of 7 (one of last 3 checkboxes) at (176, 386) on input.form-check-input[type='checkbox'] >> nth=5
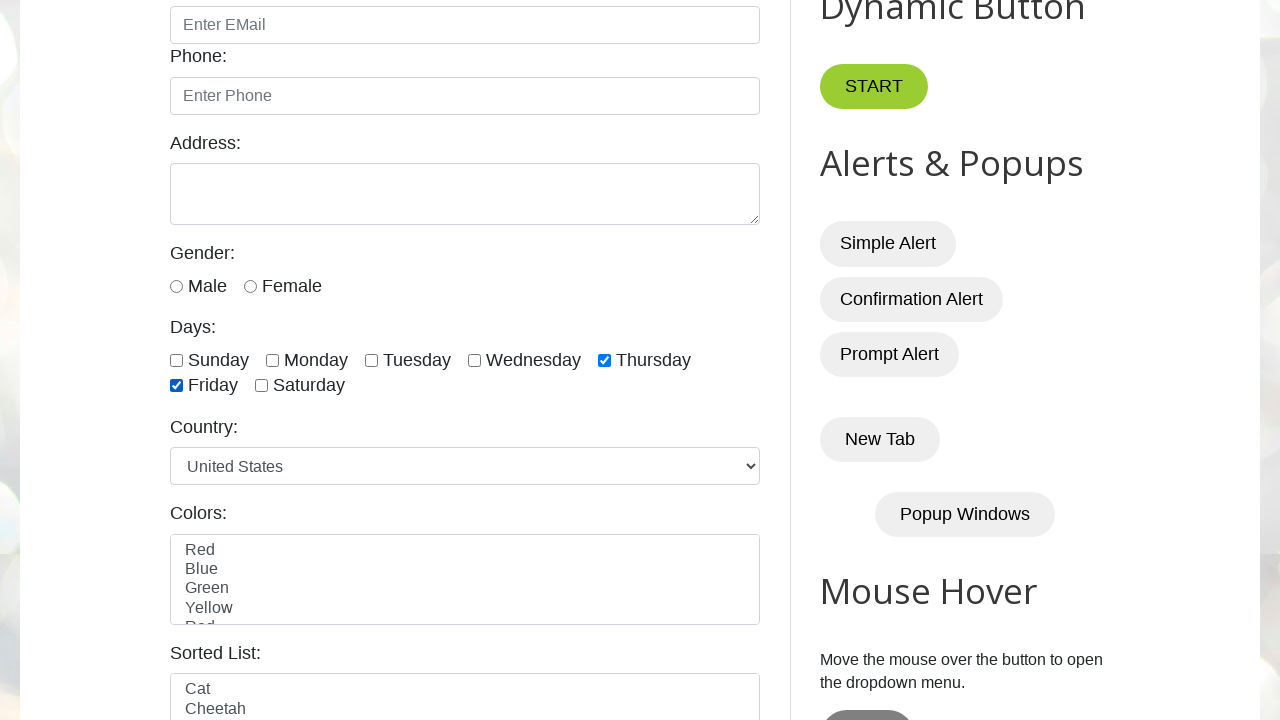

Clicked checkbox 7 of 7 (one of last 3 checkboxes) at (262, 386) on input.form-check-input[type='checkbox'] >> nth=6
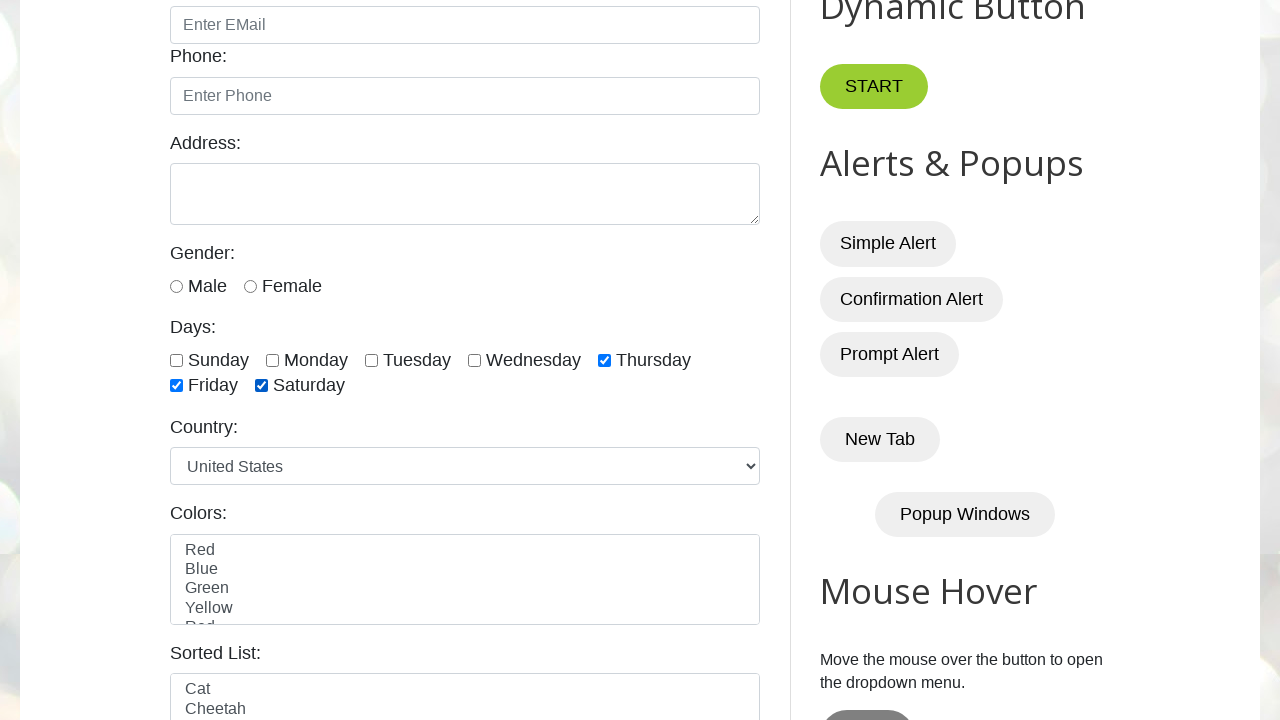

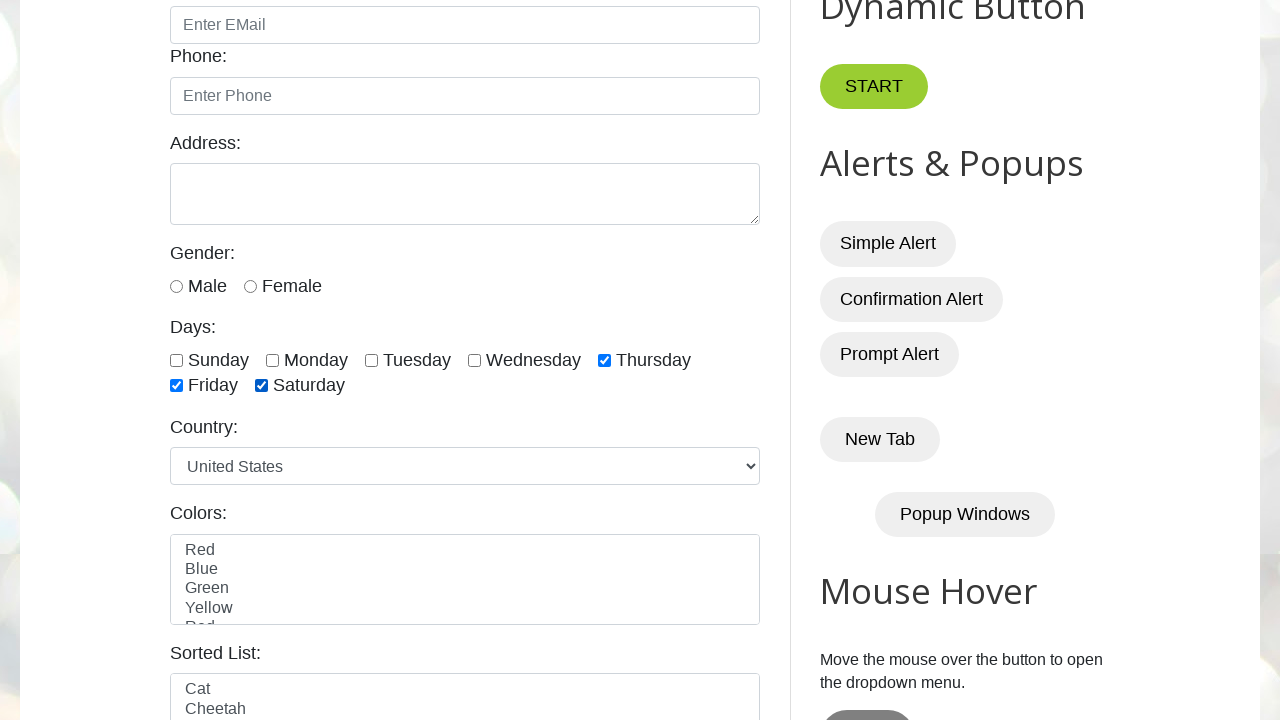